Tests the add/remove elements functionality by clicking an "Add" button to create a new element, verifying it appears, then clicking the "Delete" button and verifying the element is removed.

Starting URL: https://loopcamp.vercel.app/add-remove-elements.html

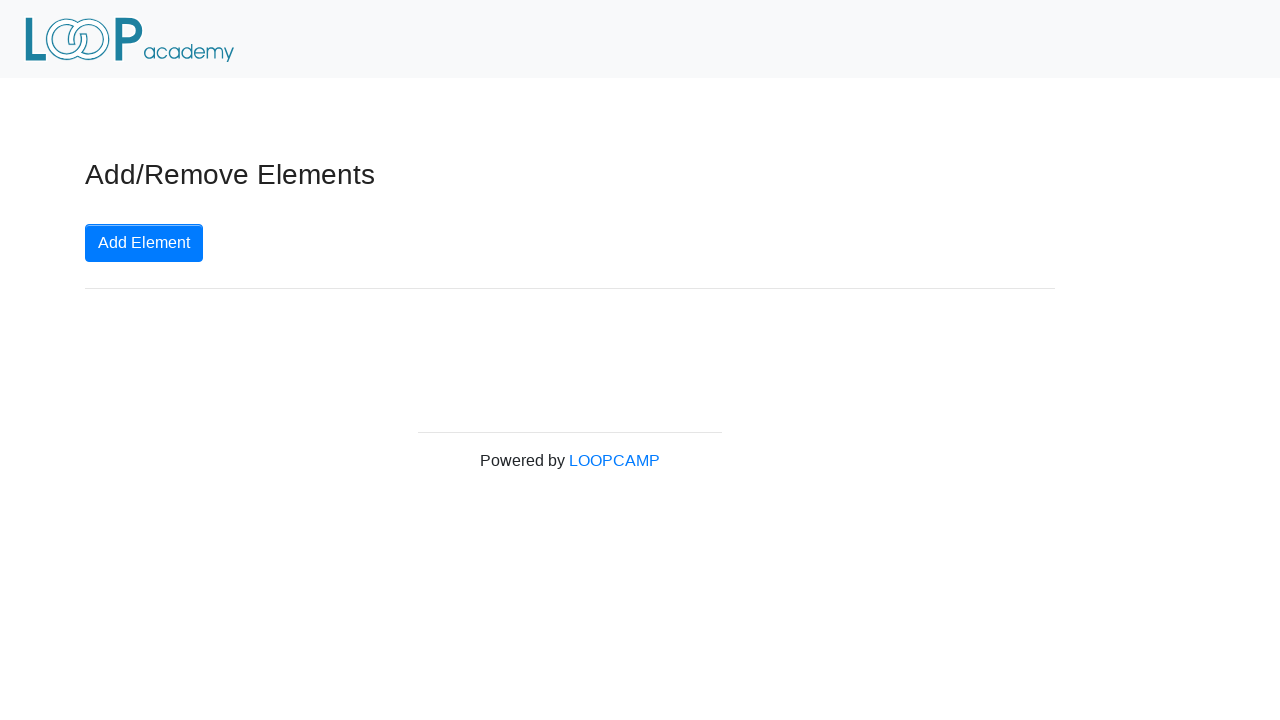

Navigated to add/remove elements page
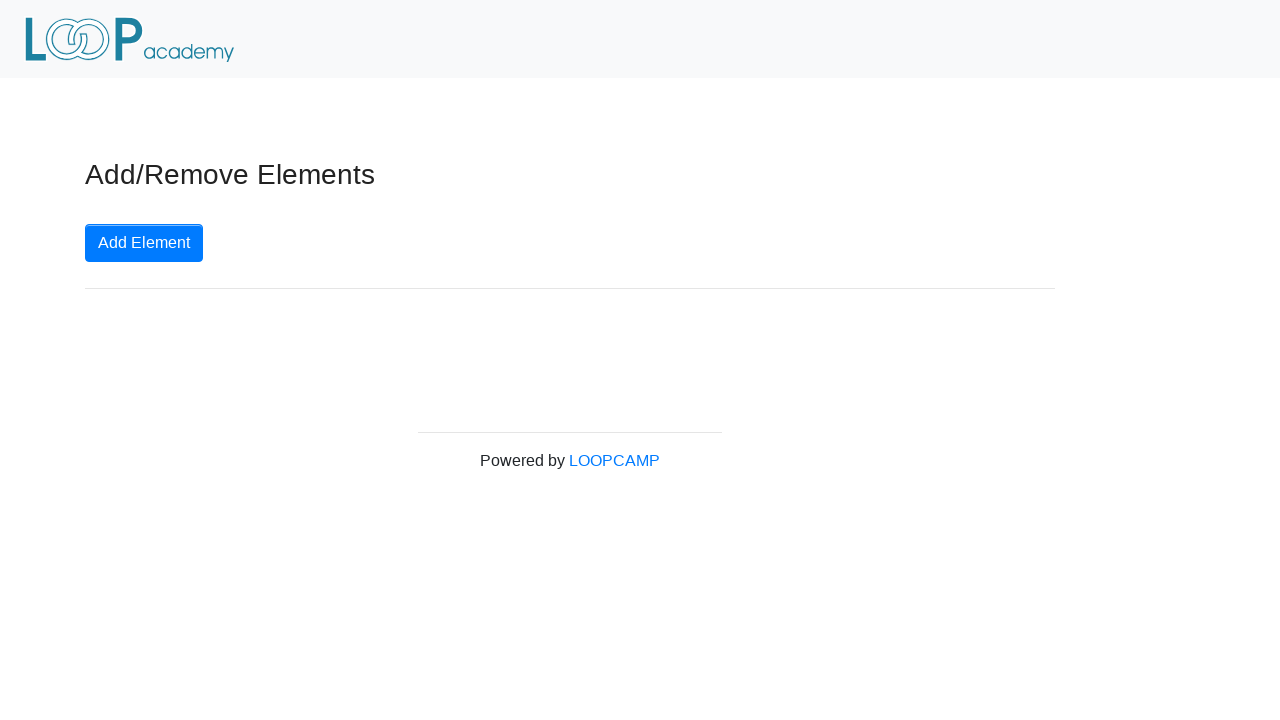

Clicked the Add Element button at (144, 243) on button.btn.btn-primary
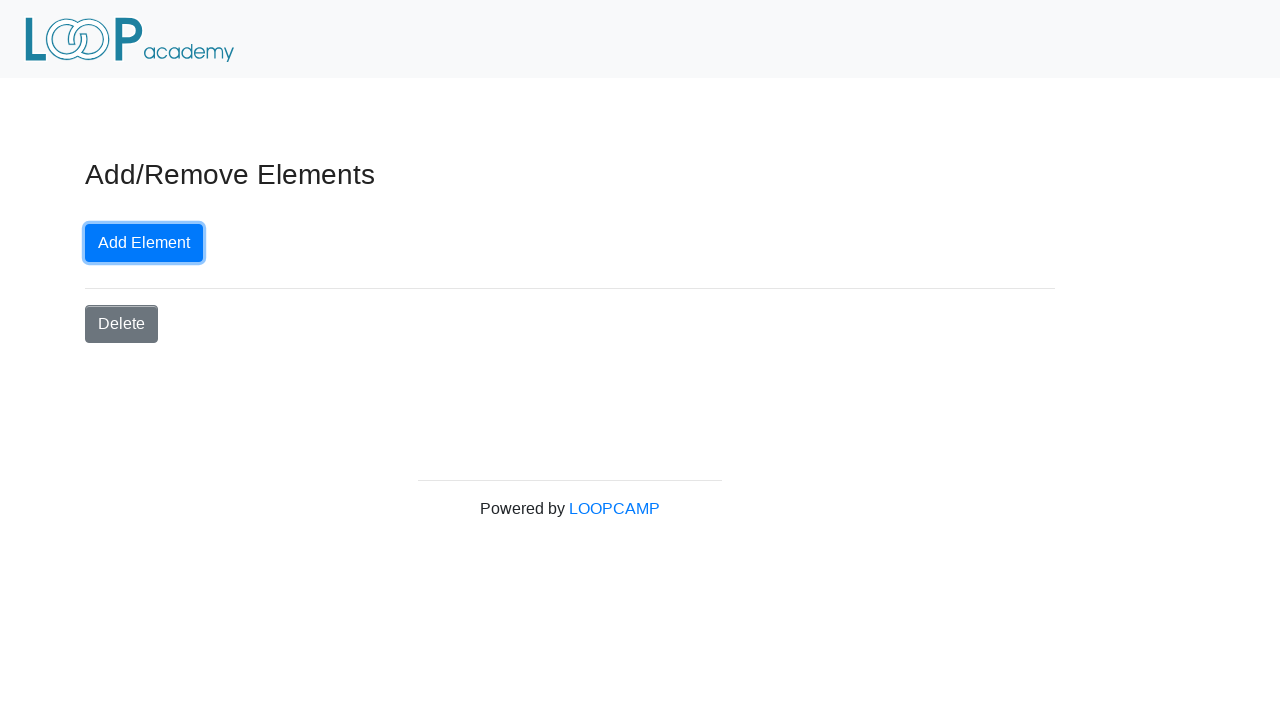

Delete button appeared after adding element
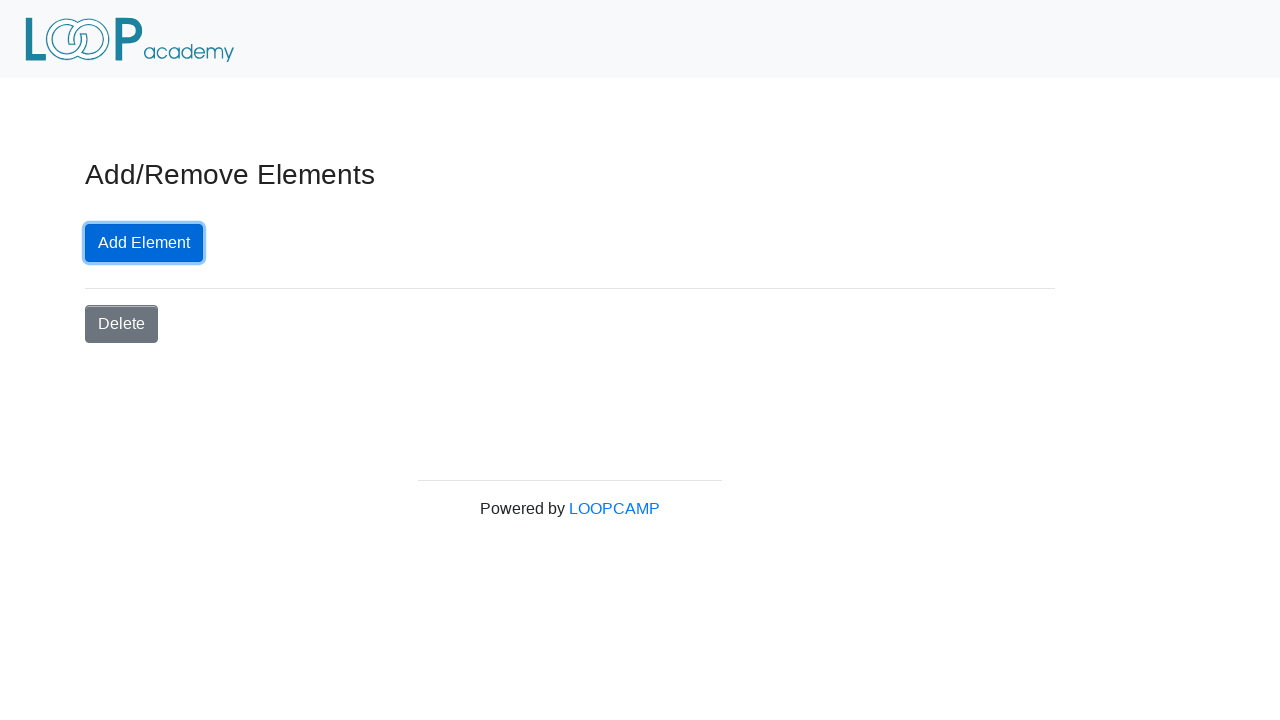

Verified Delete button is visible
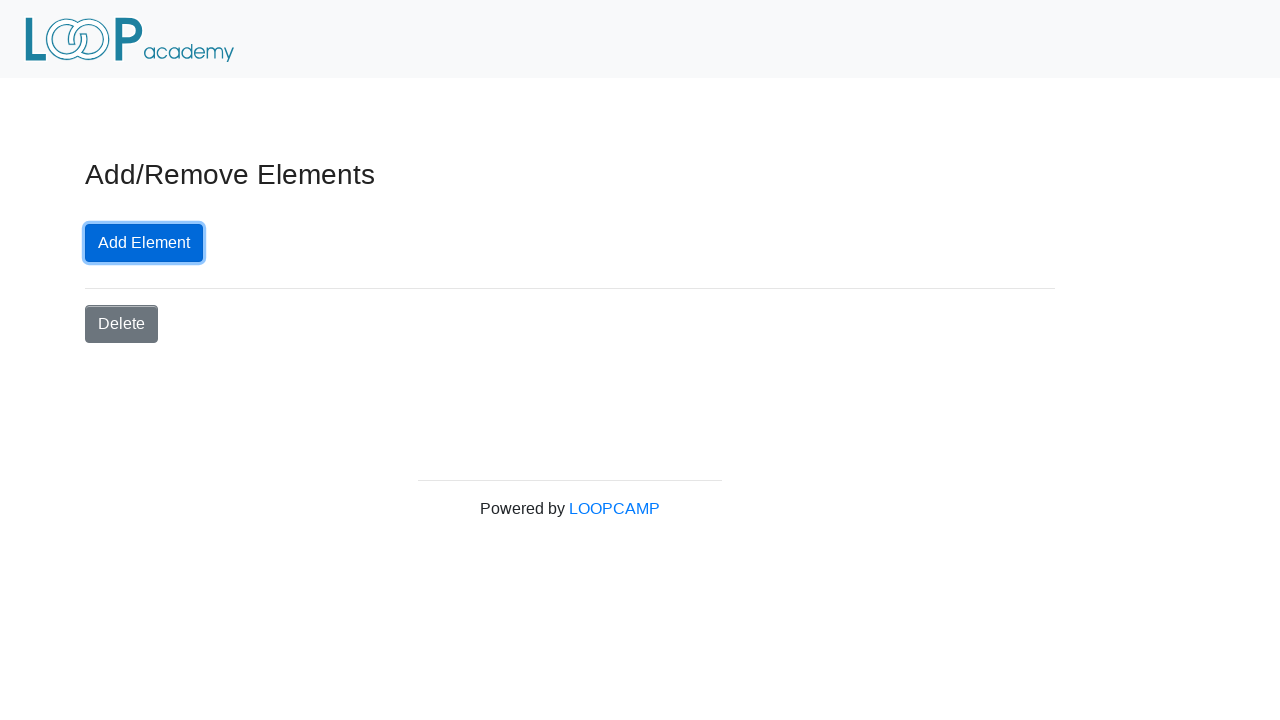

Clicked the Delete button to remove element at (122, 324) on button.added-manually.btn.btn-secondary
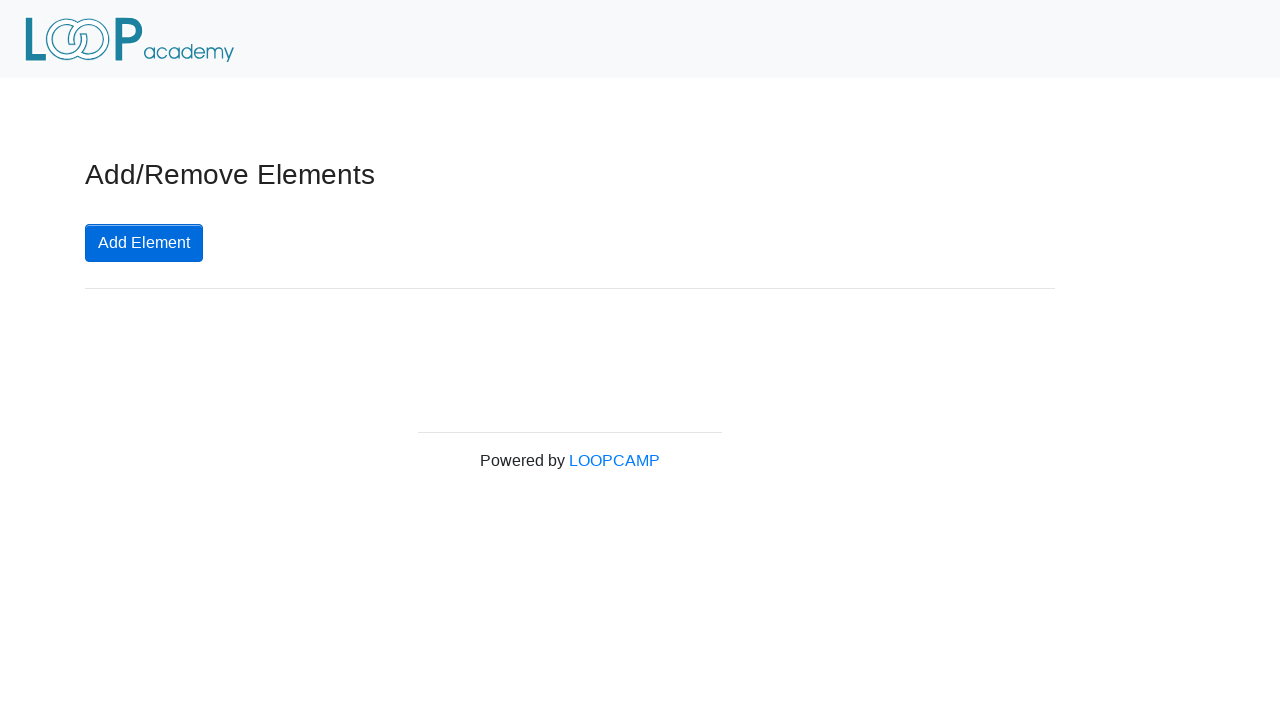

Delete button disappeared after clicking
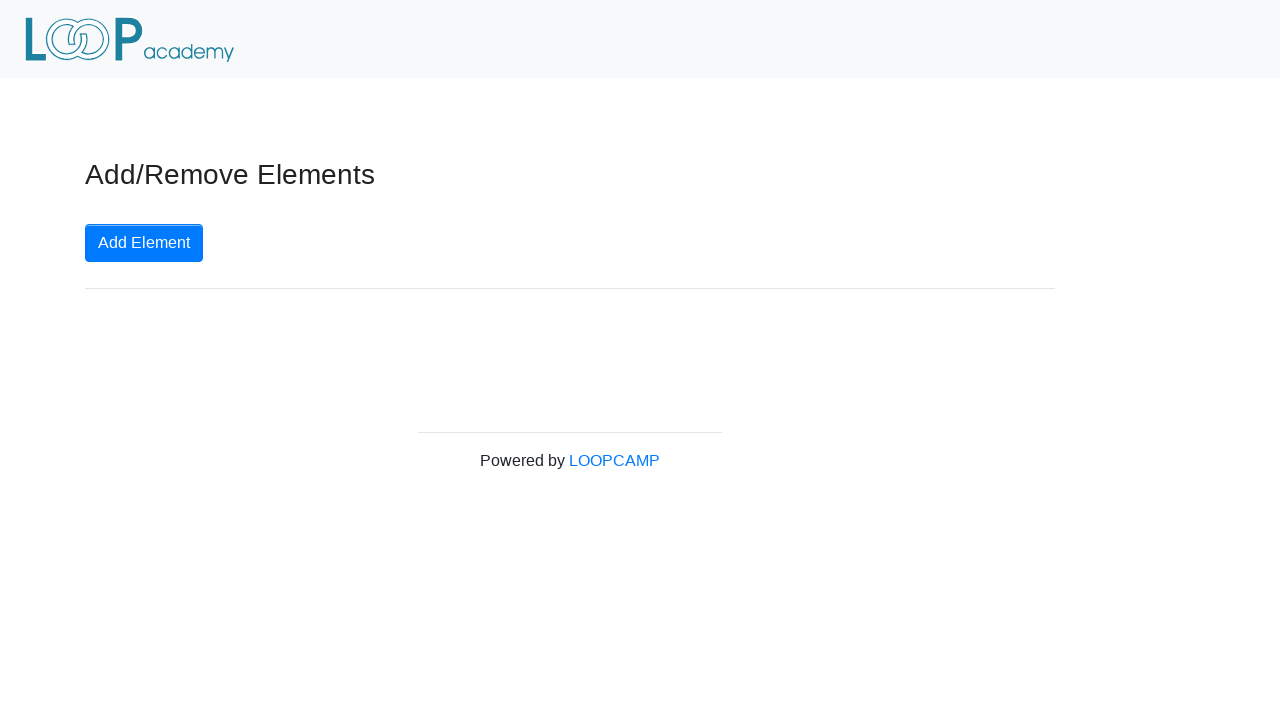

Verified Delete button is no longer present on page
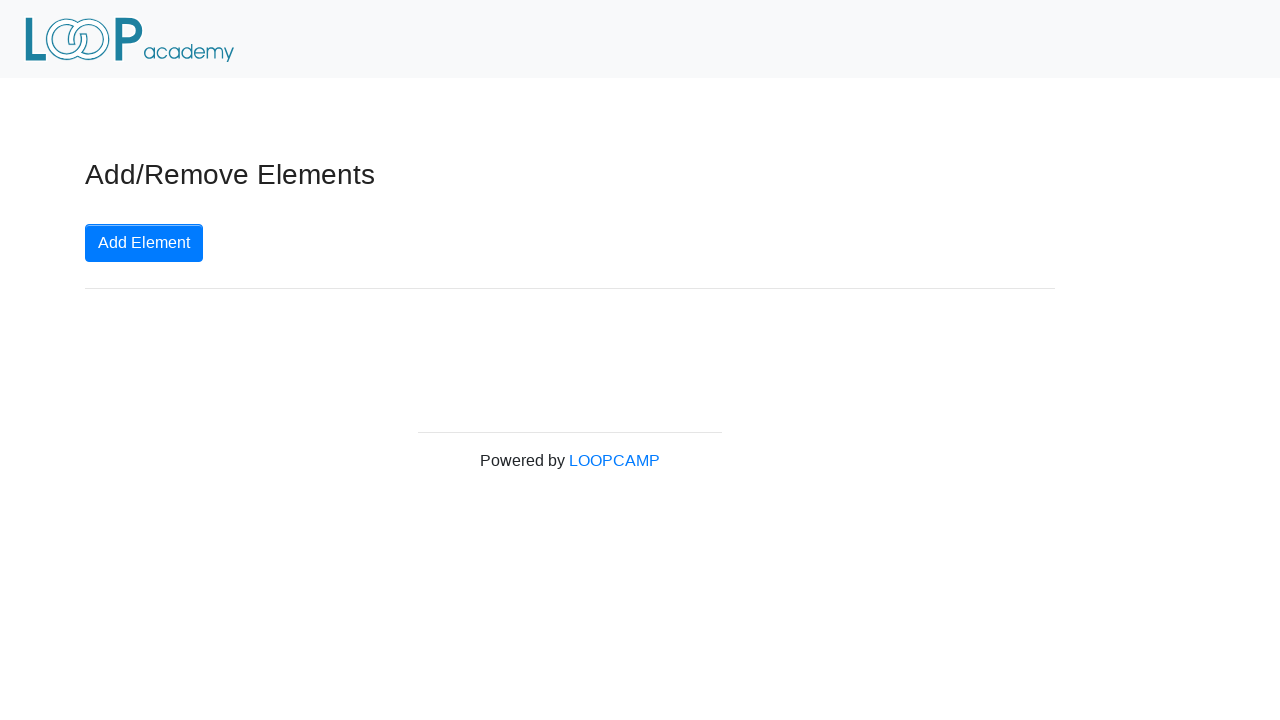

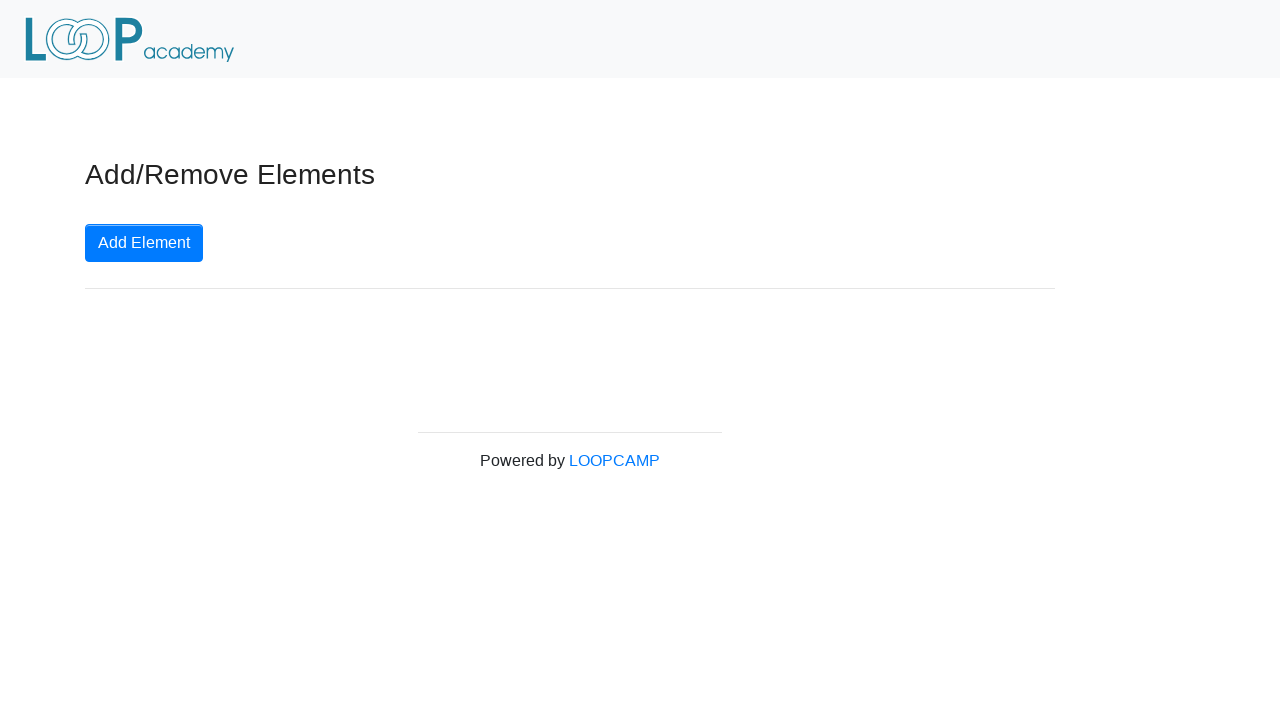